Tests opening a new tab and switching between the original tab and the new tab.

Starting URL: https://codenboxautomationlab.com/practice/

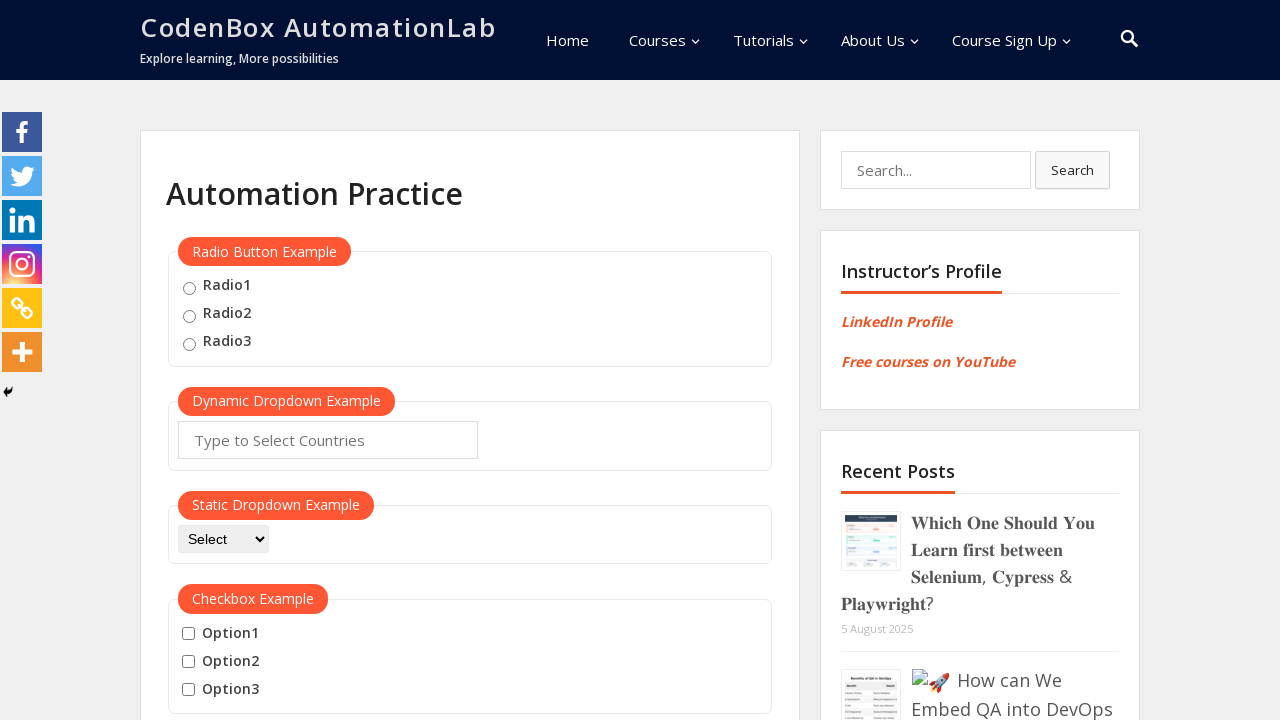

Clicked button to open new tab at (210, 361) on #opentab
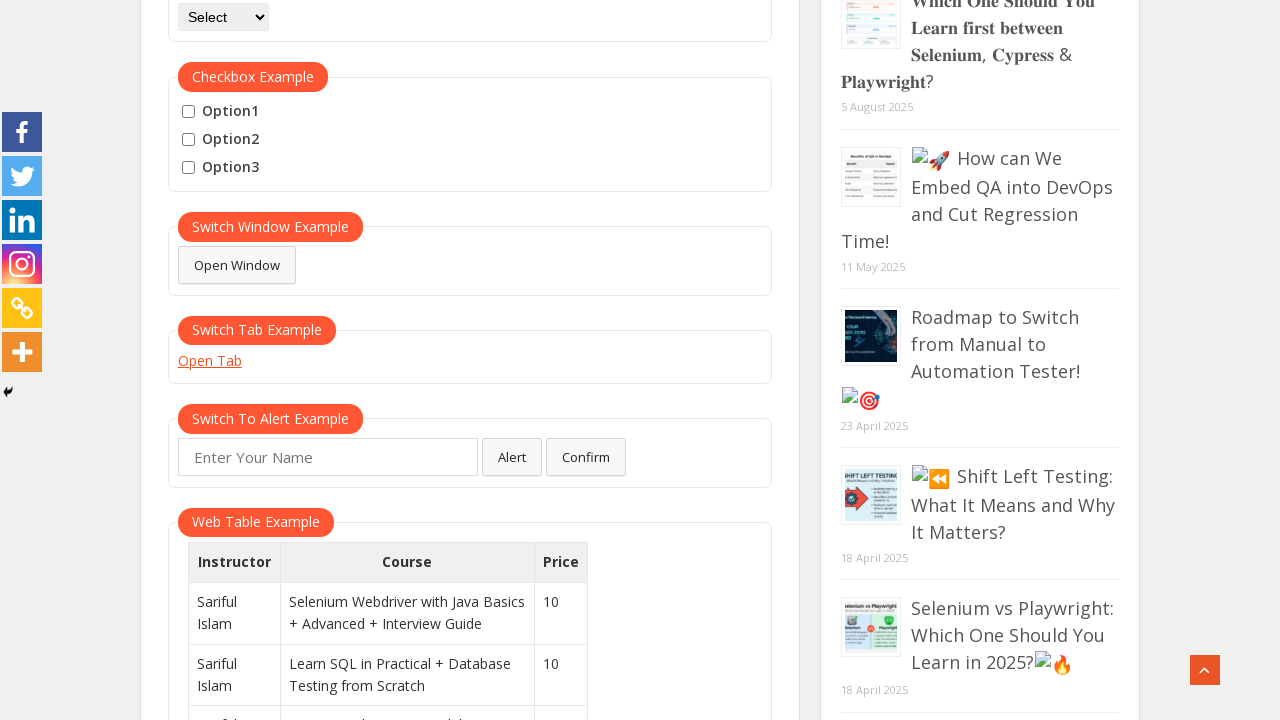

New tab opened and reference captured
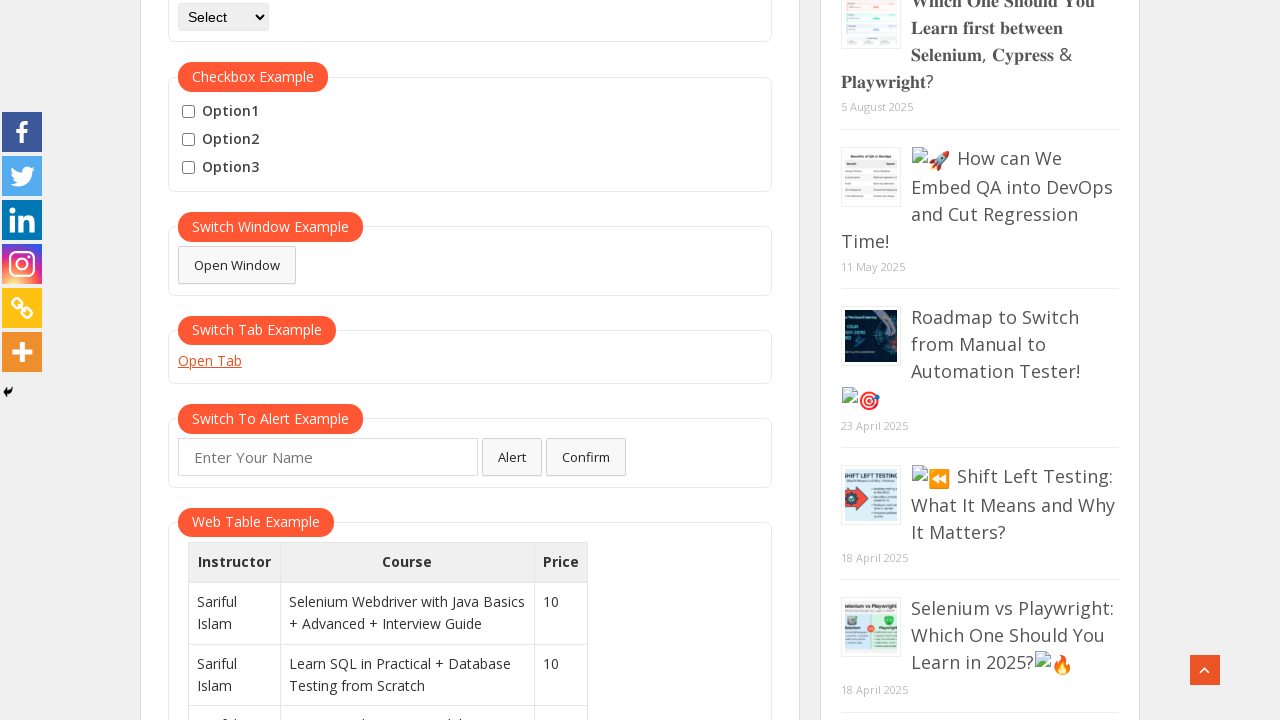

New page loaded completely
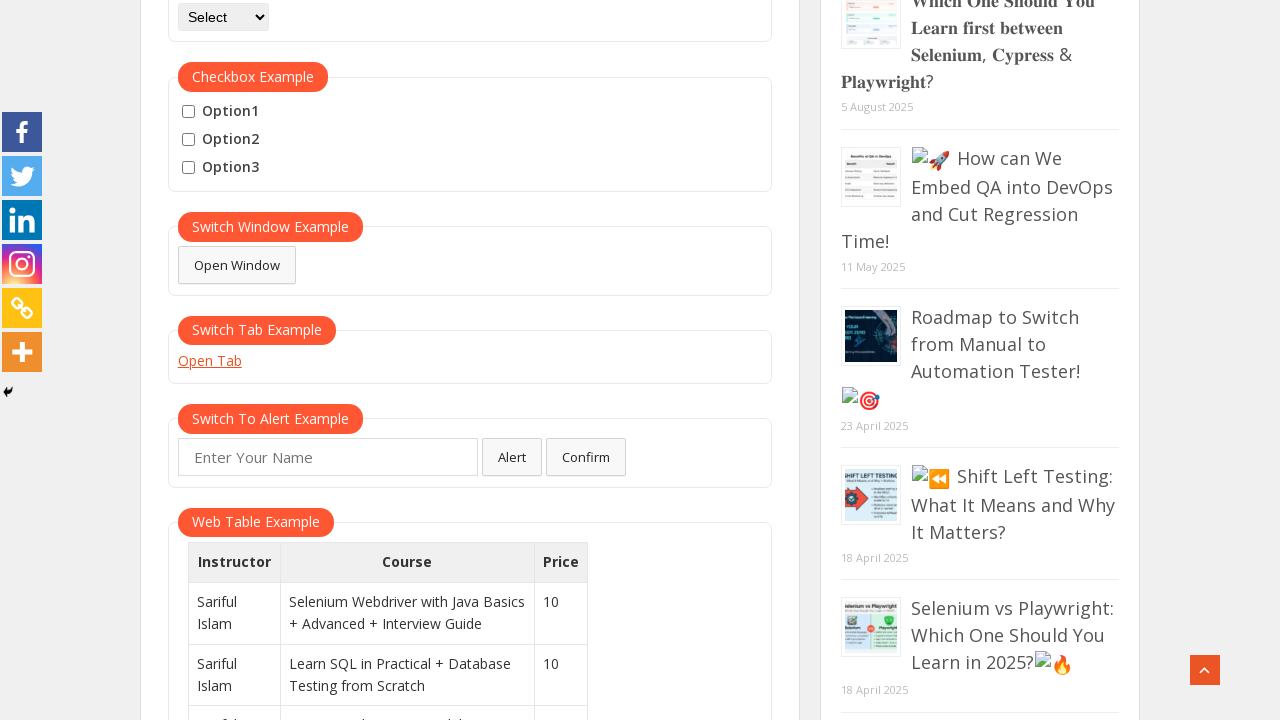

Switched back to original tab
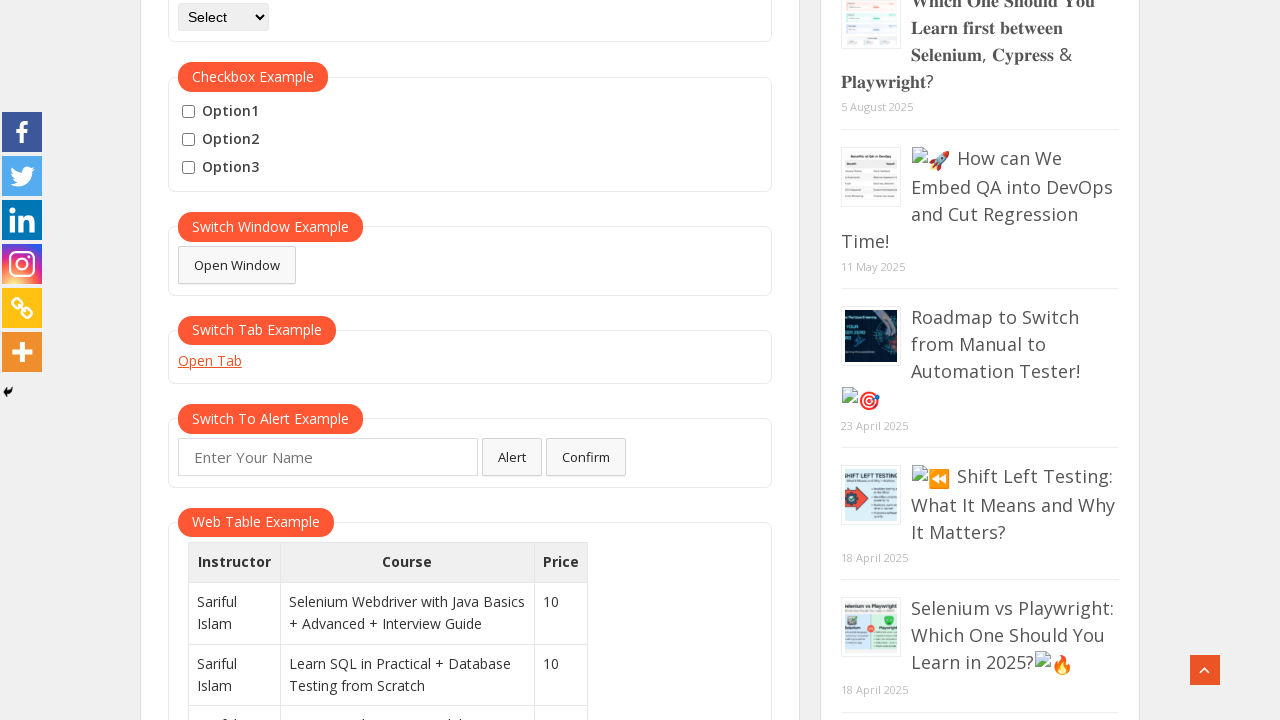

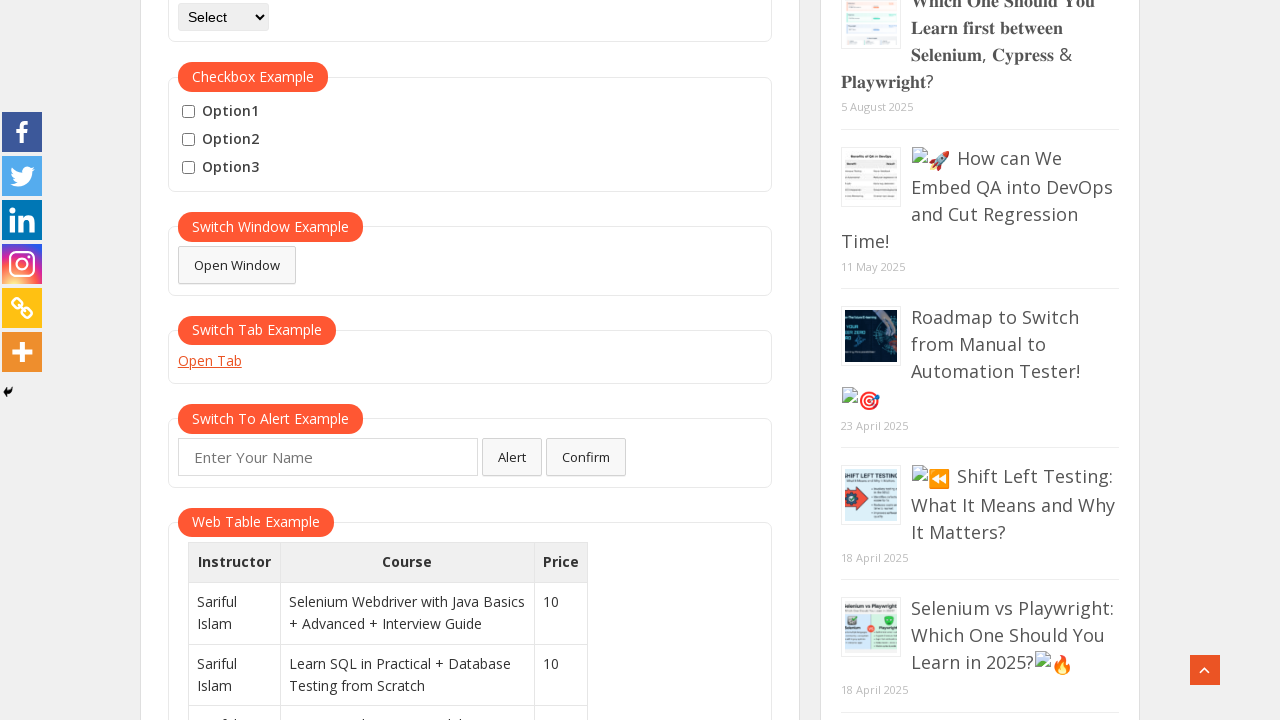